Navigates to Pizza Hut India website and verifies the page loads successfully

Starting URL: https://www.pizzahut.co.in/

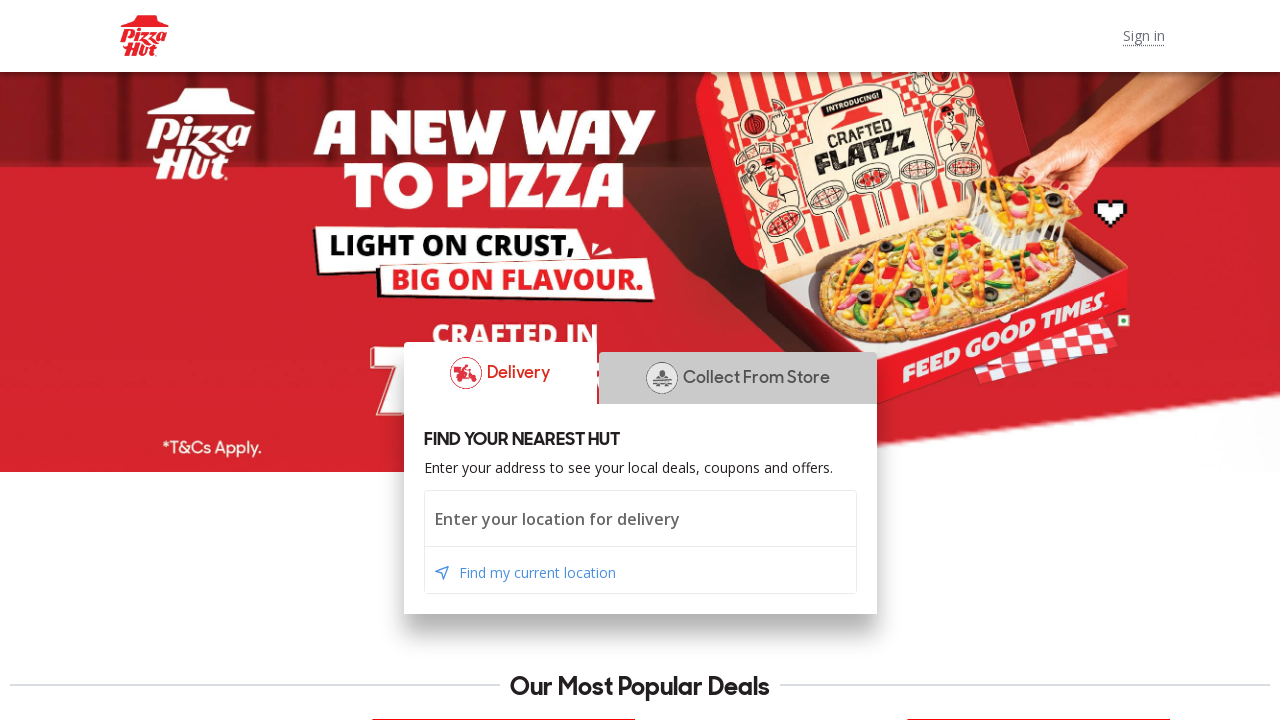

Navigated to Pizza Hut India website
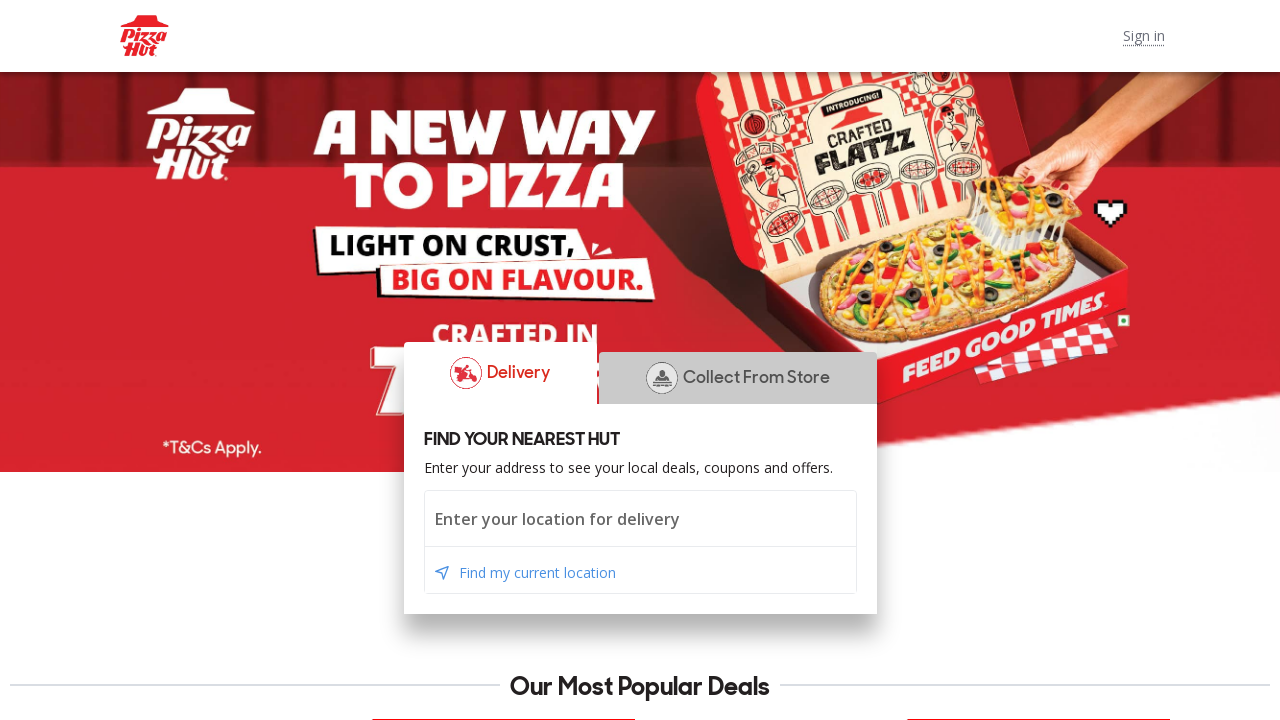

Page DOM content fully loaded
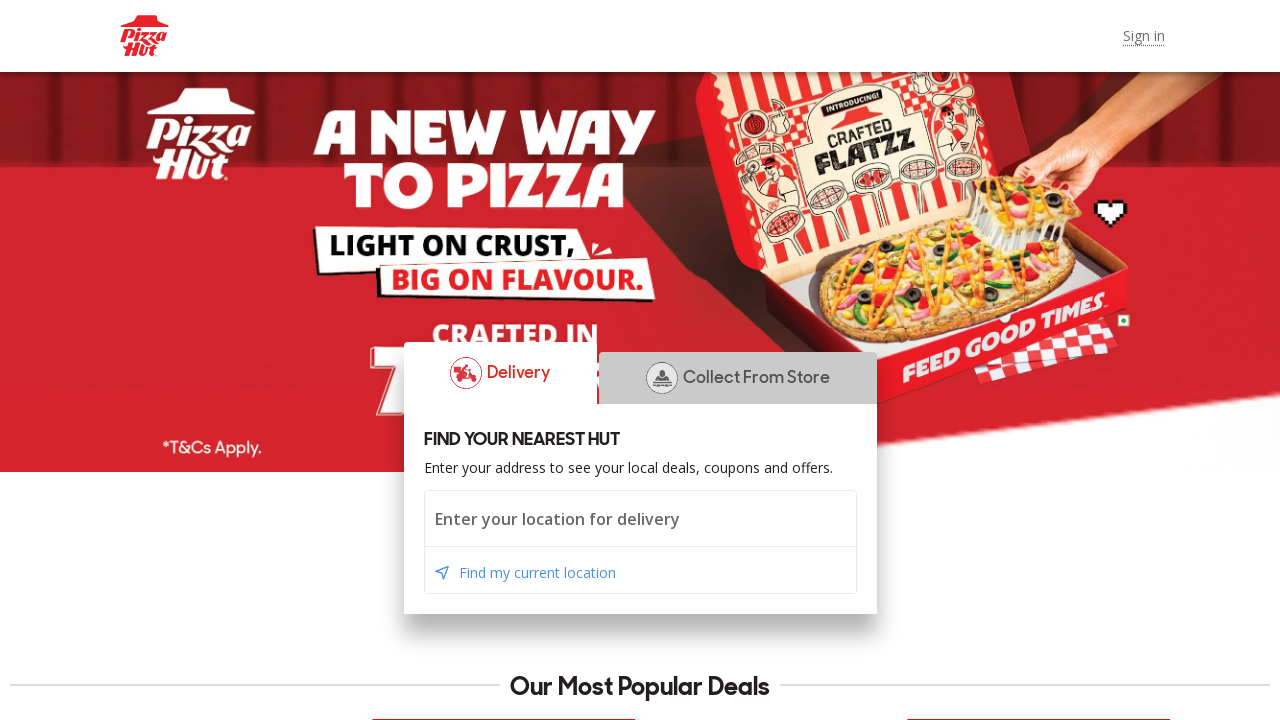

Verified page URL is correct
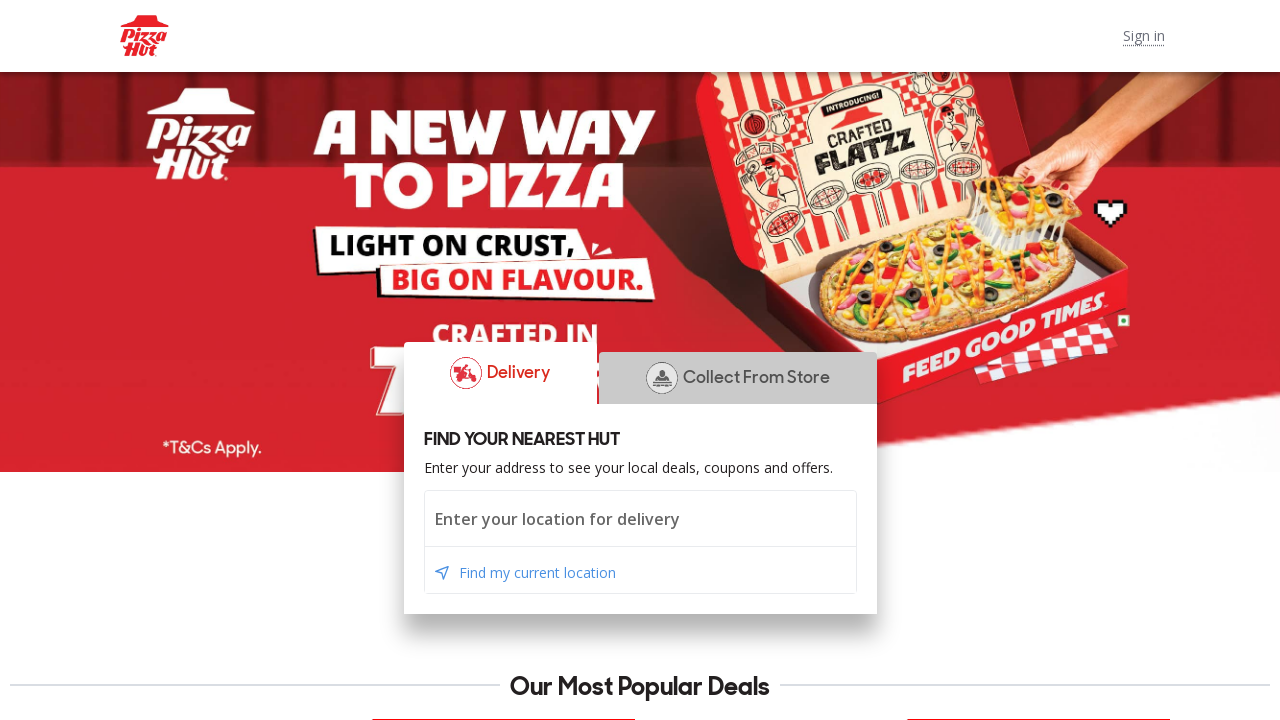

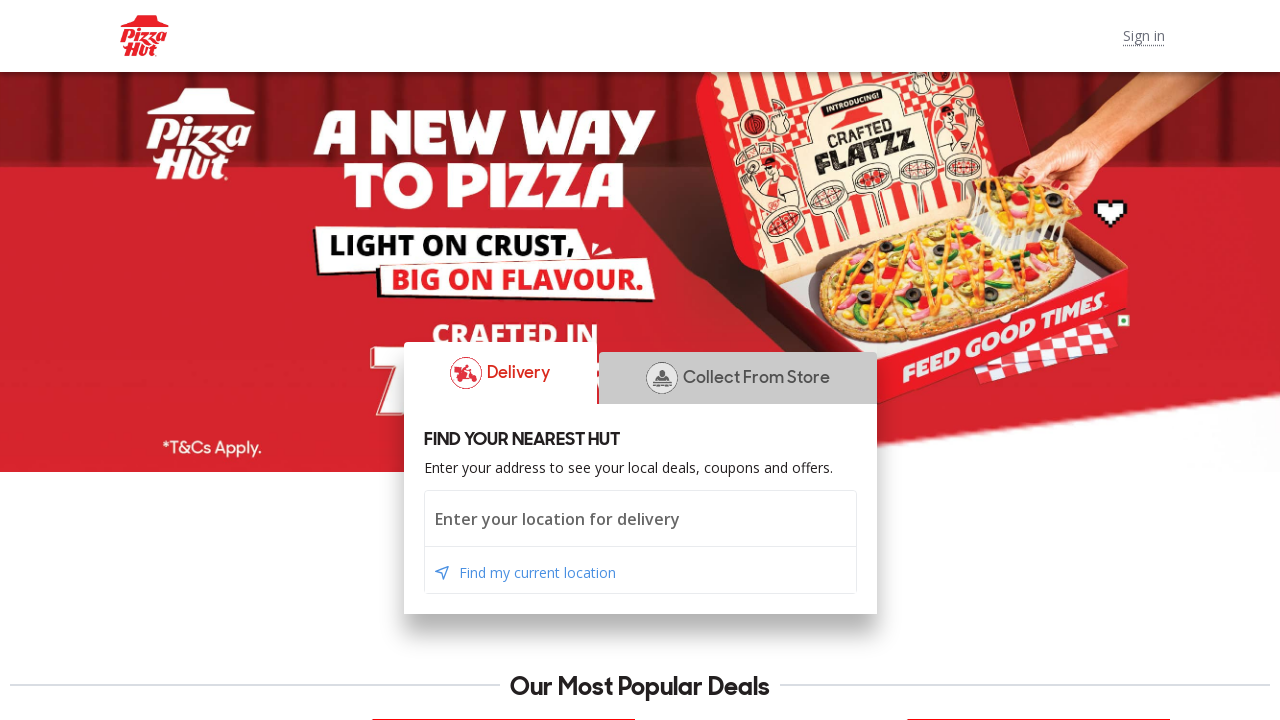